Tests button text update functionality by entering text in an input field and clicking a button to change its label

Starting URL: http://uitestingplayground.com/textinput

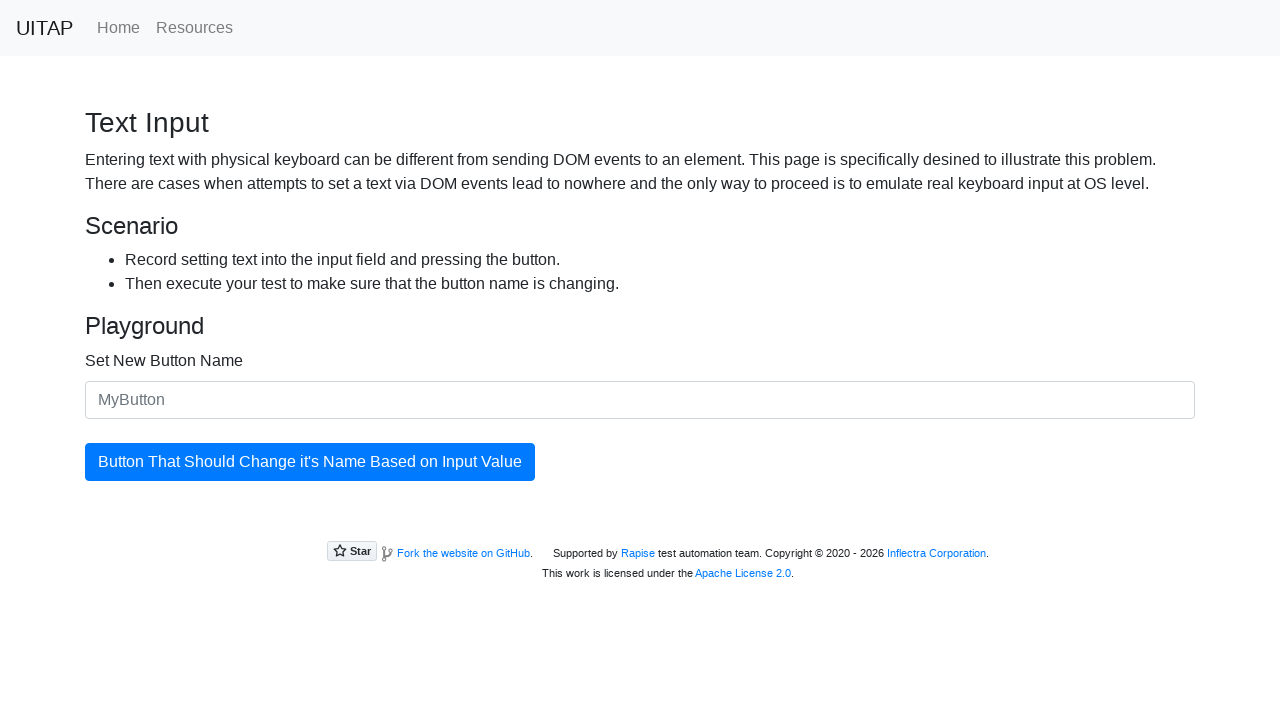

Entered 'Skypro' in the text input field on #newButtonName
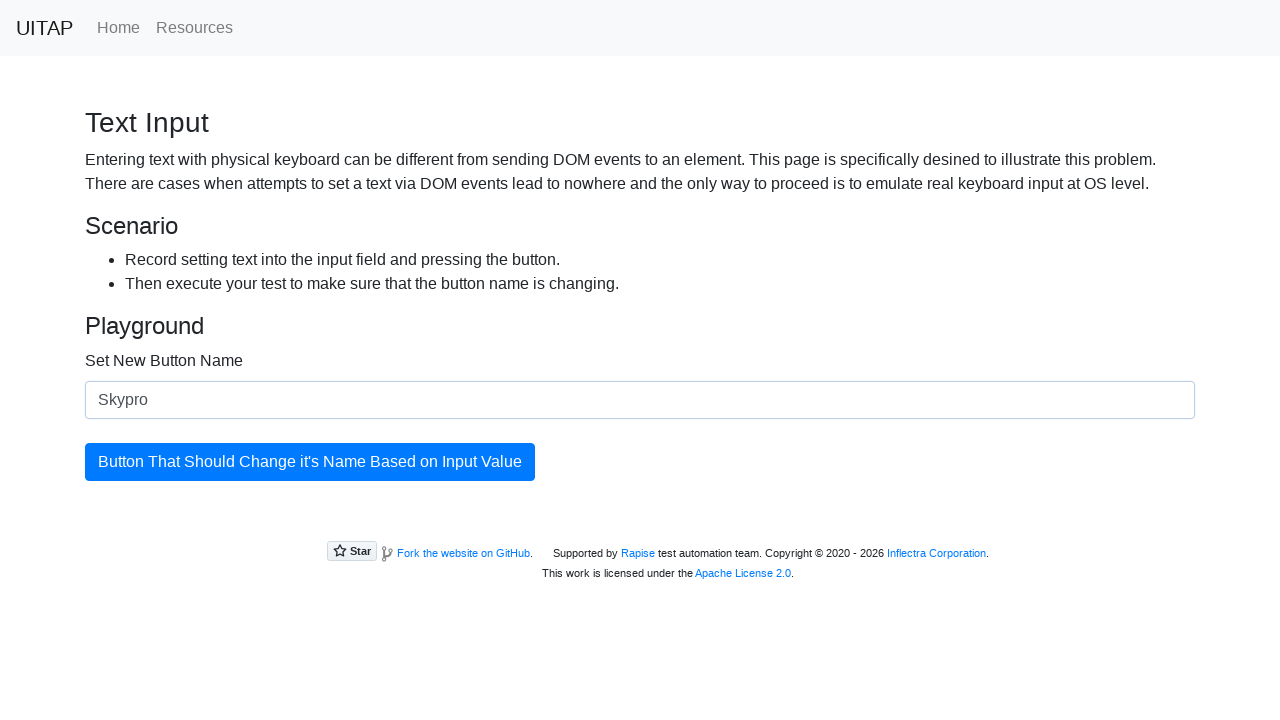

Clicked the button to update its text label at (310, 462) on #updatingButton
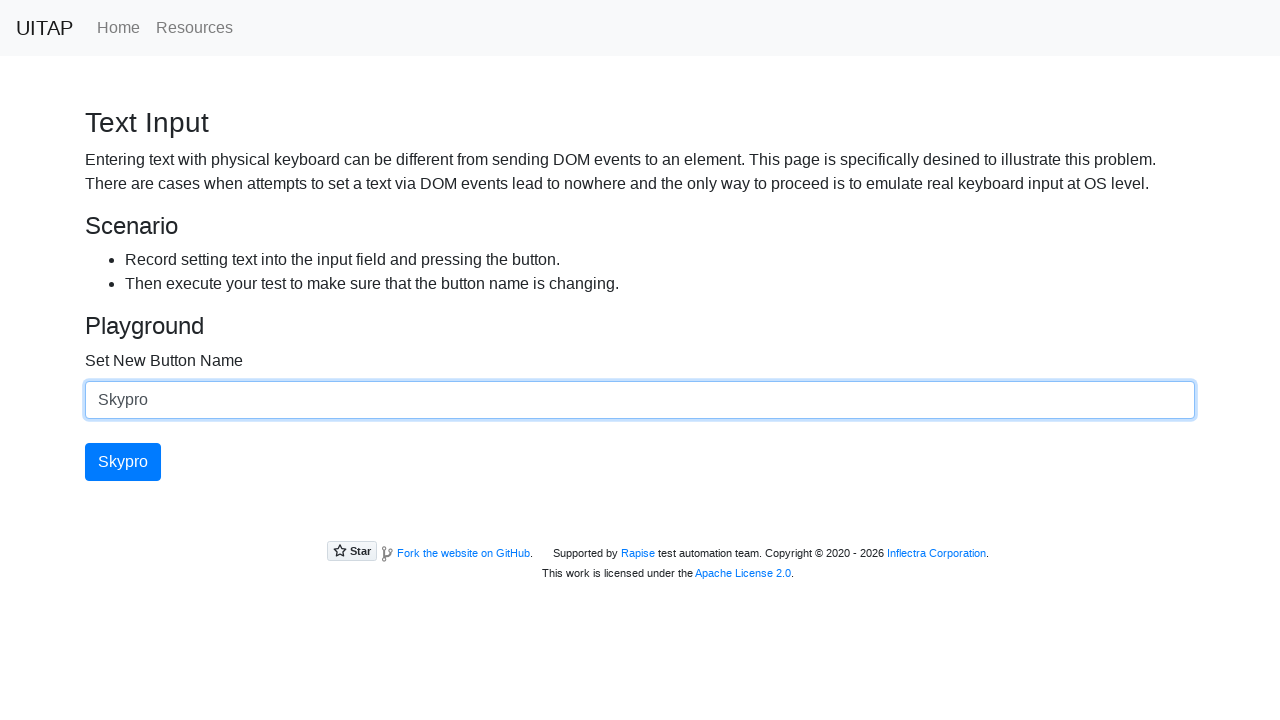

Retrieved updated button text: 'Skypro'
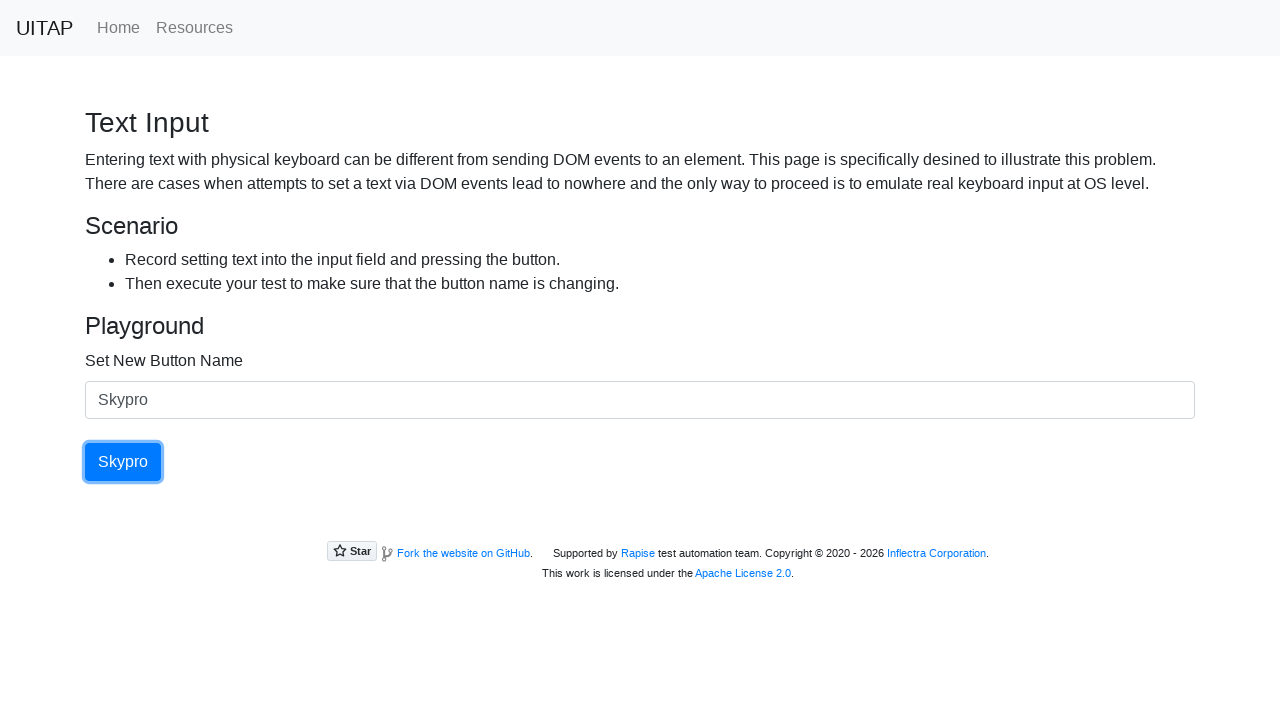

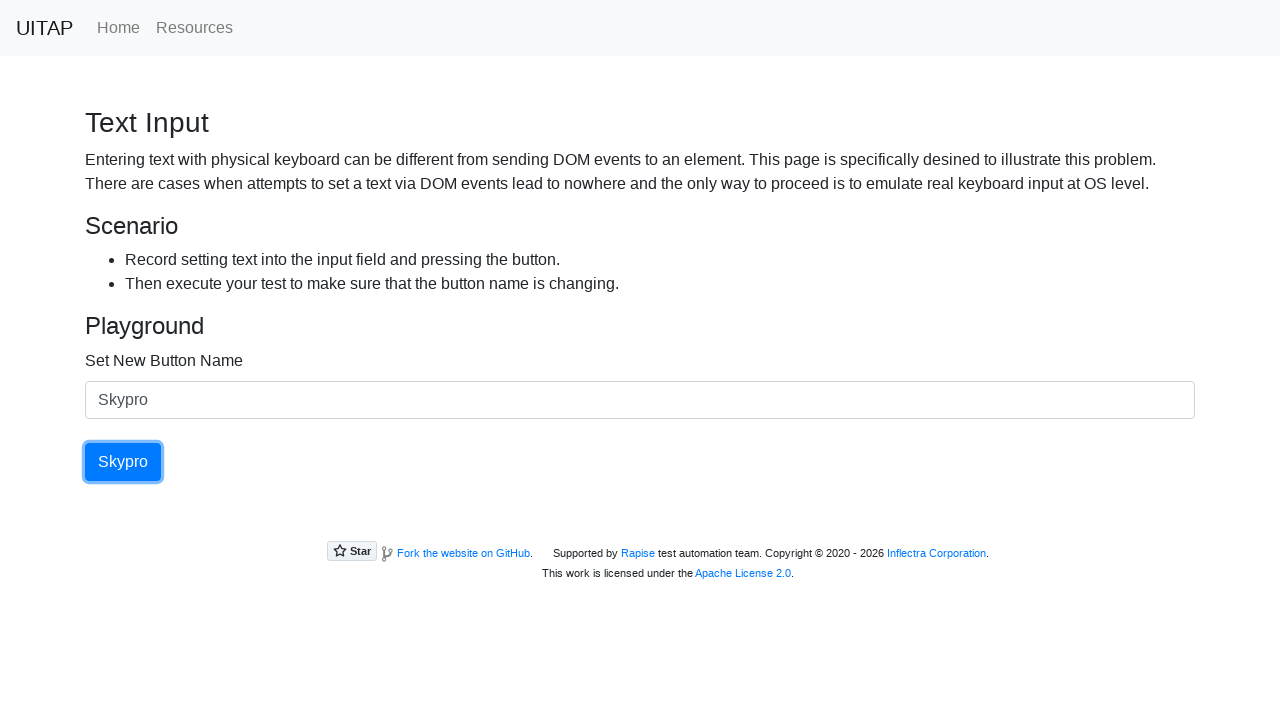